Navigates to an events listing page and scrolls to the bottom to load all dynamically loaded event content, then waits for event containers to be present.

Starting URL: https://docksfreiheit36.de/docks/

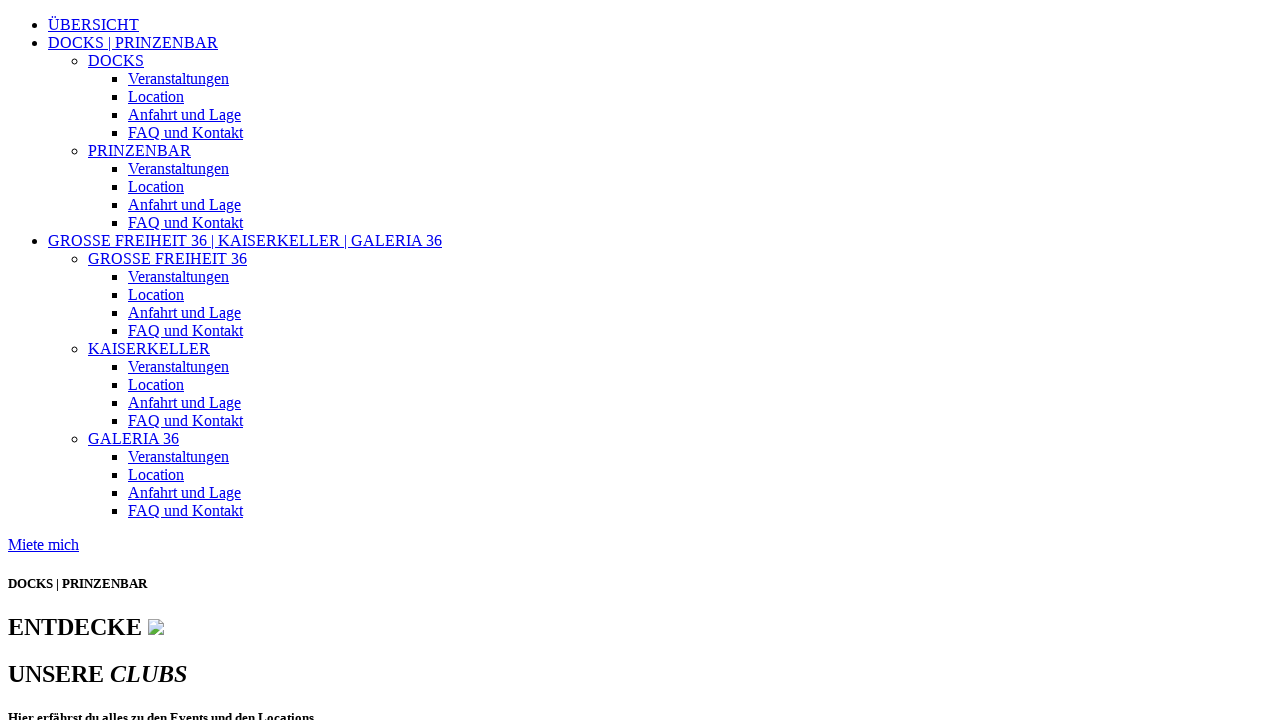

Evaluated initial page scroll height
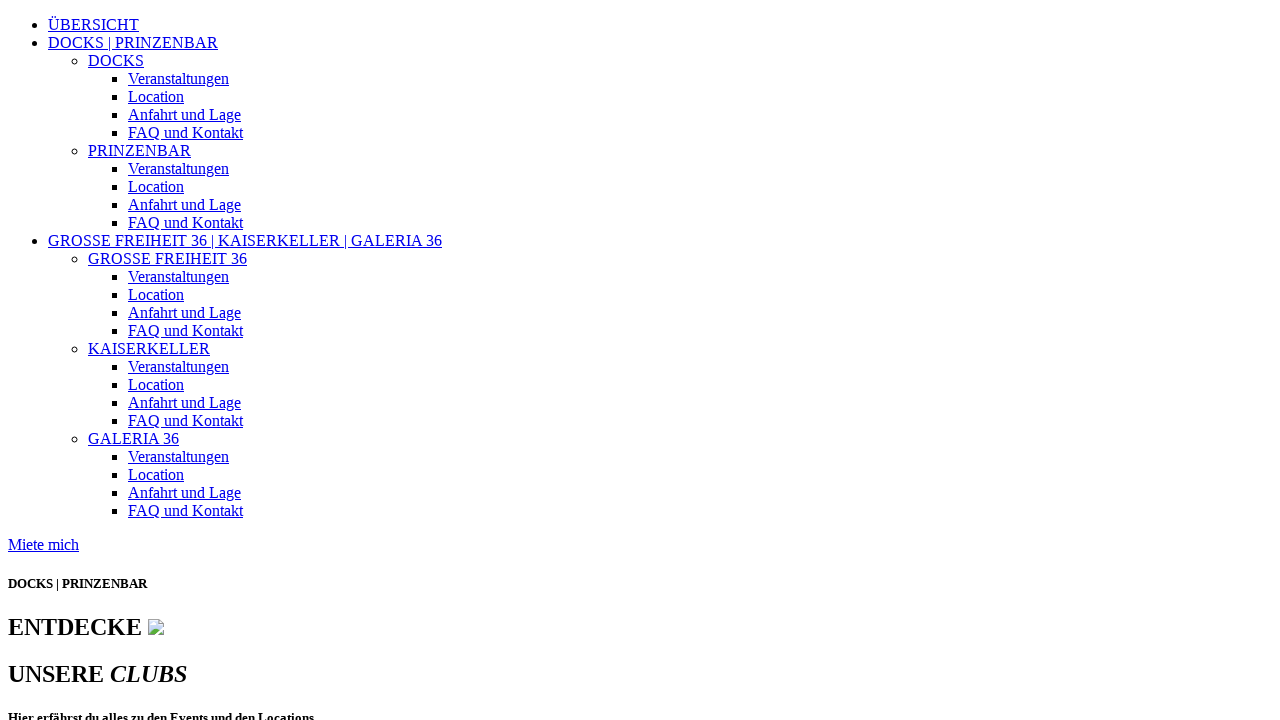

Scrolled to bottom of page to load more event content
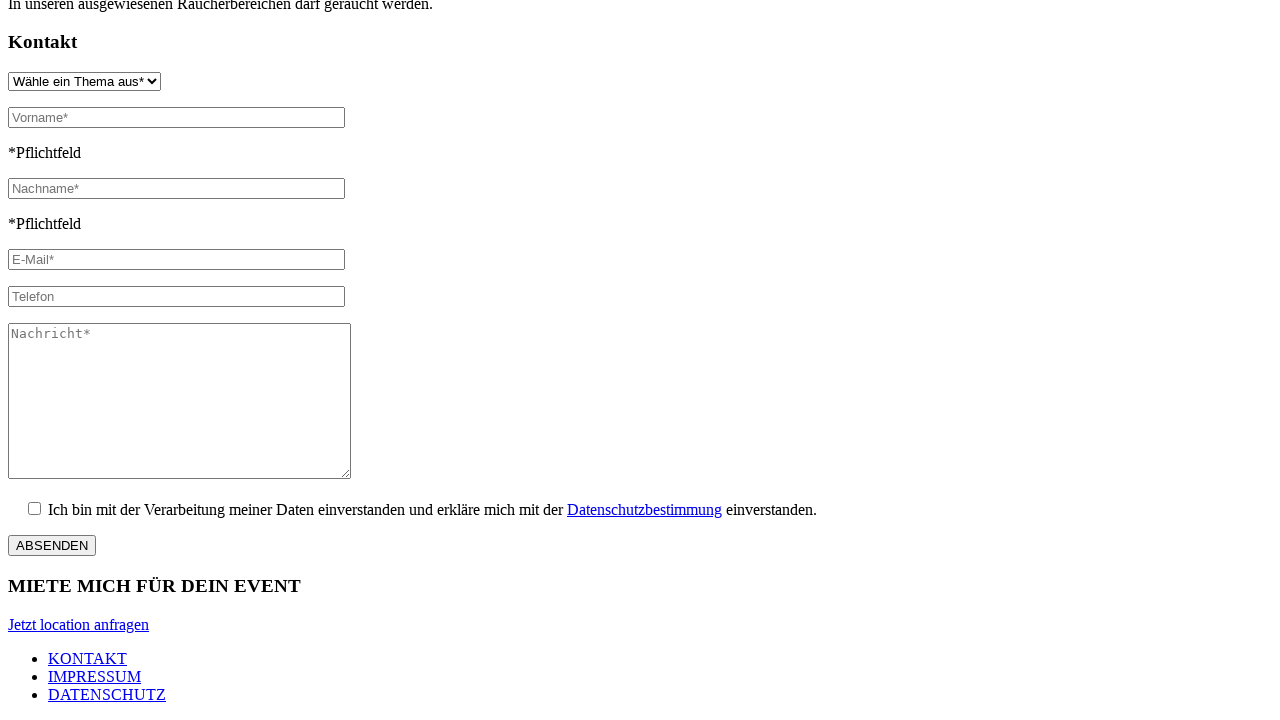

Waited 2 seconds for dynamic content to load
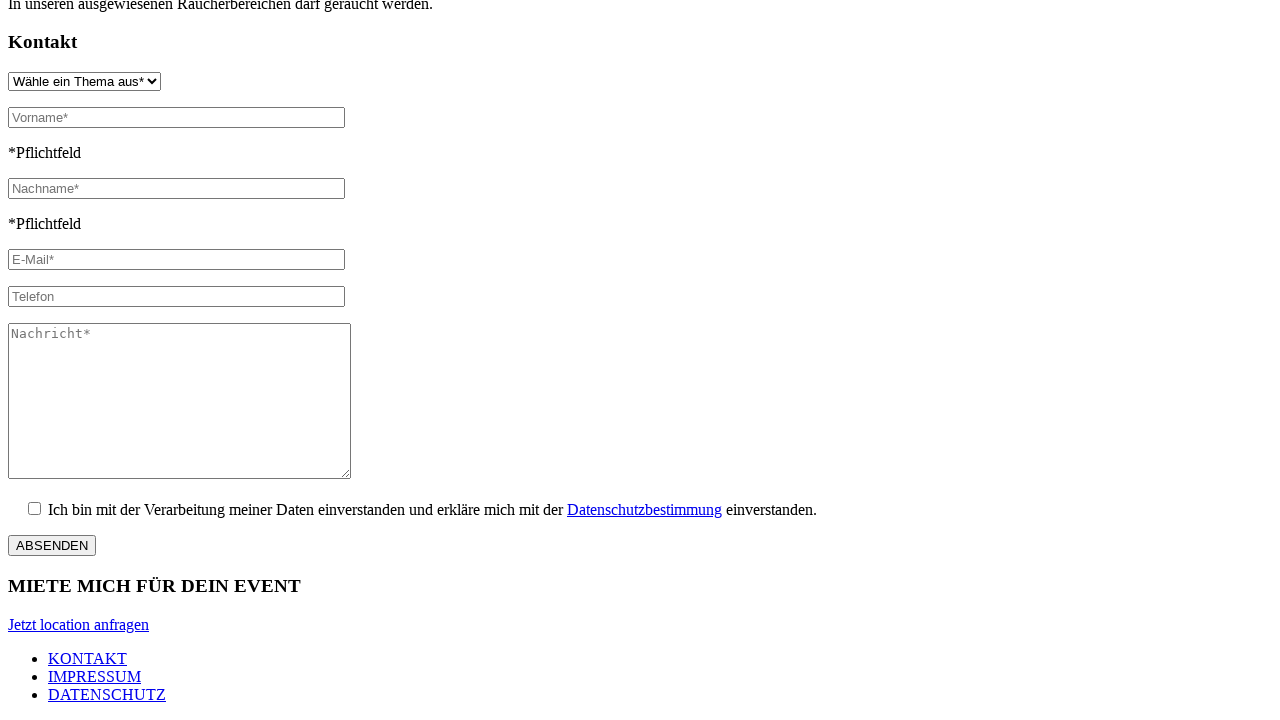

Evaluated new page scroll height to check if more content loaded
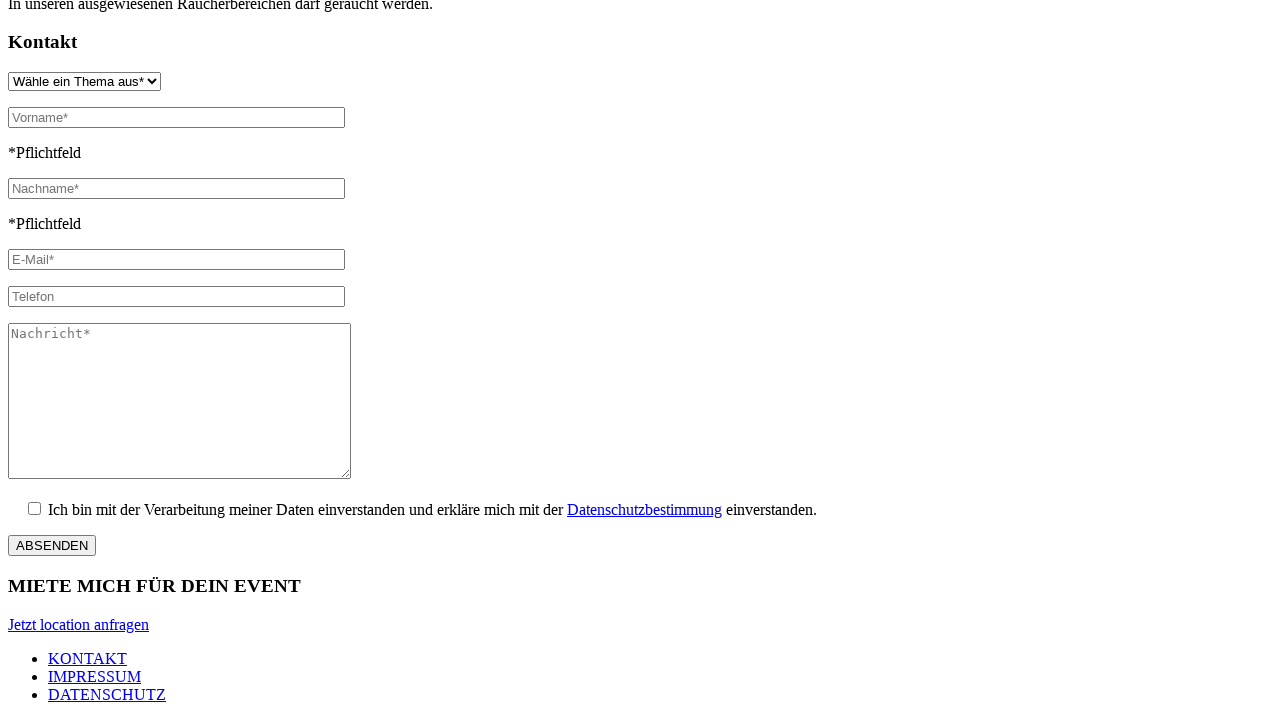

Event containers loaded and visible on page
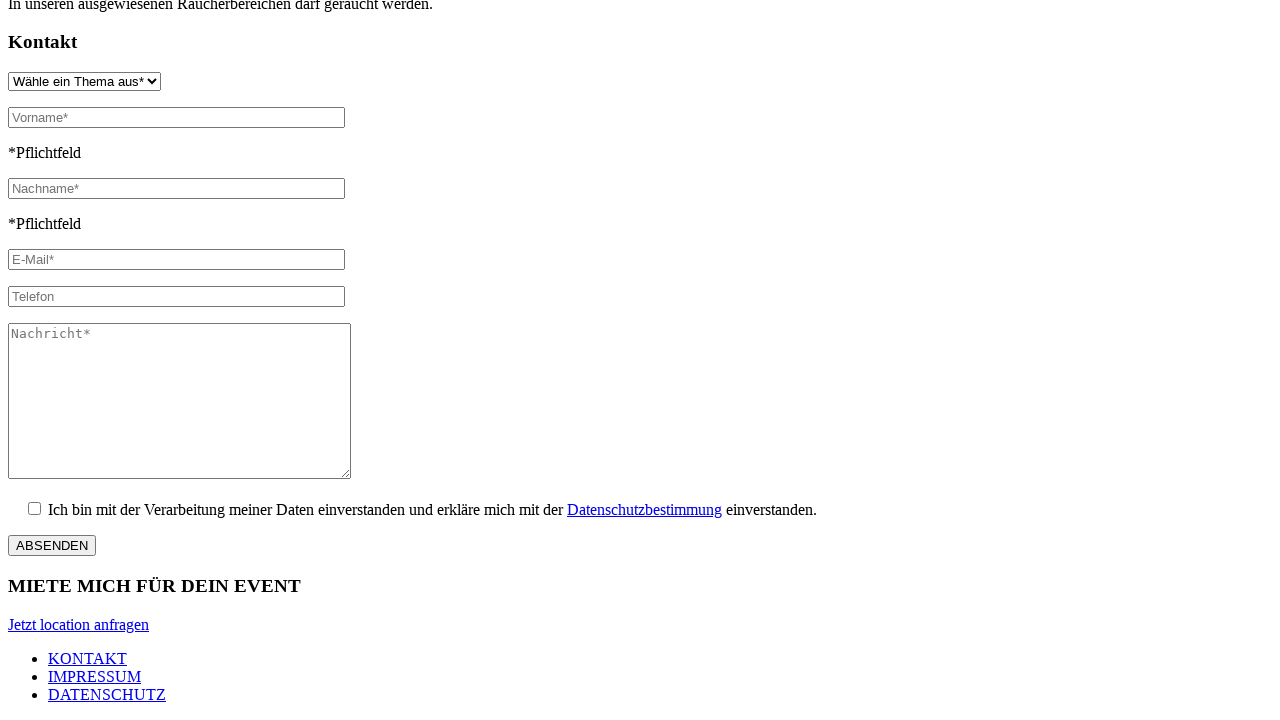

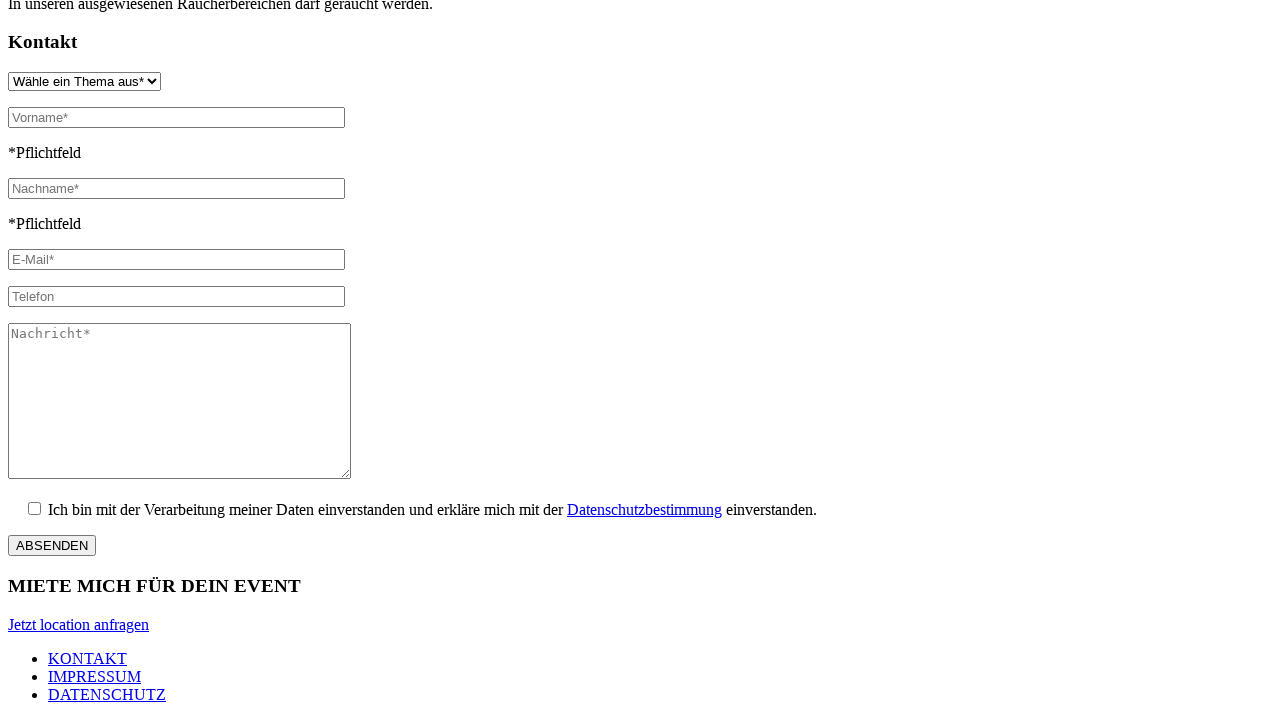